Tests that an MDX blog post loads correctly in French by verifying the French title and content

Starting URL: https://incidentdatabase.ai/fr/blog/join-raic

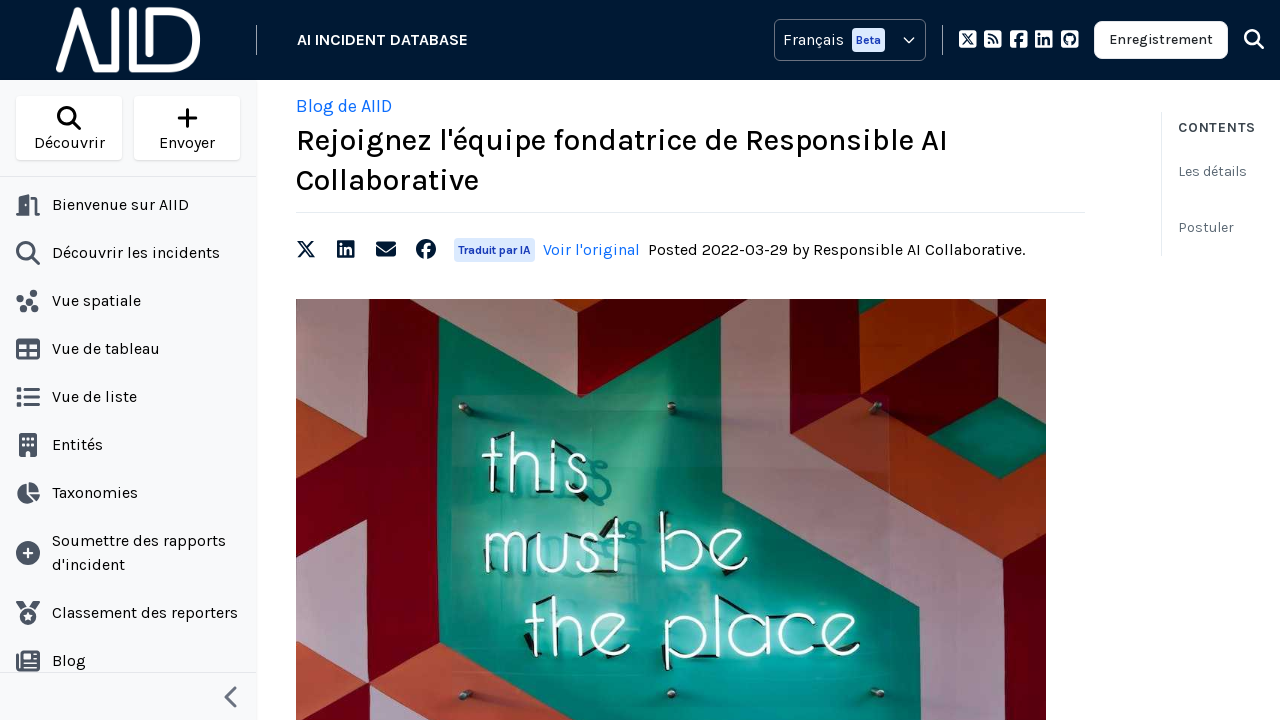

Set viewport size to 1280x1000
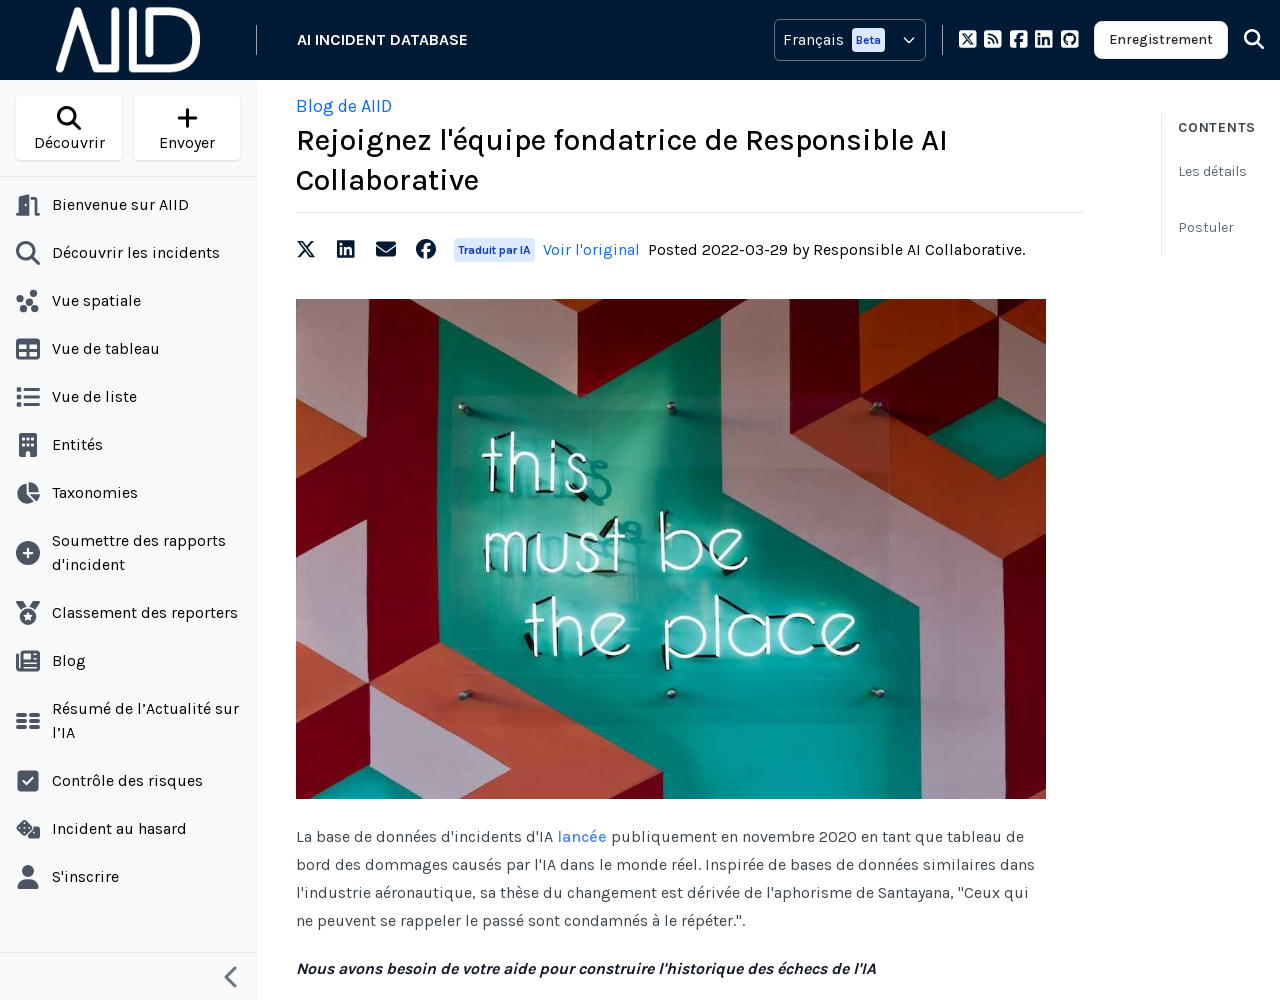

Waited for French title element to load
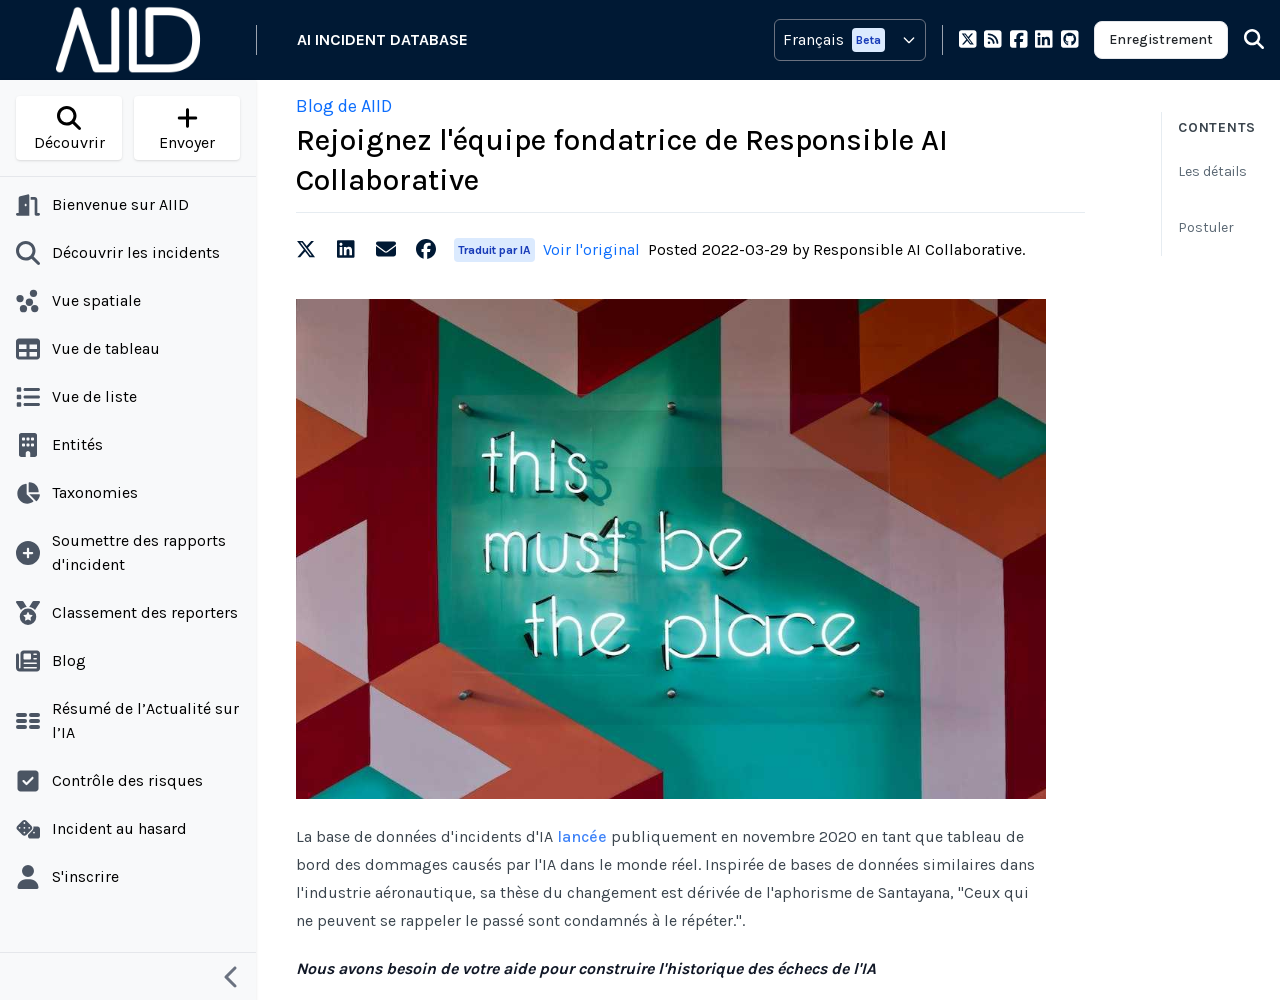

Verified French title 'Rejoignez l'équipe fondatrice de Responsible AI Collaborative' is correct
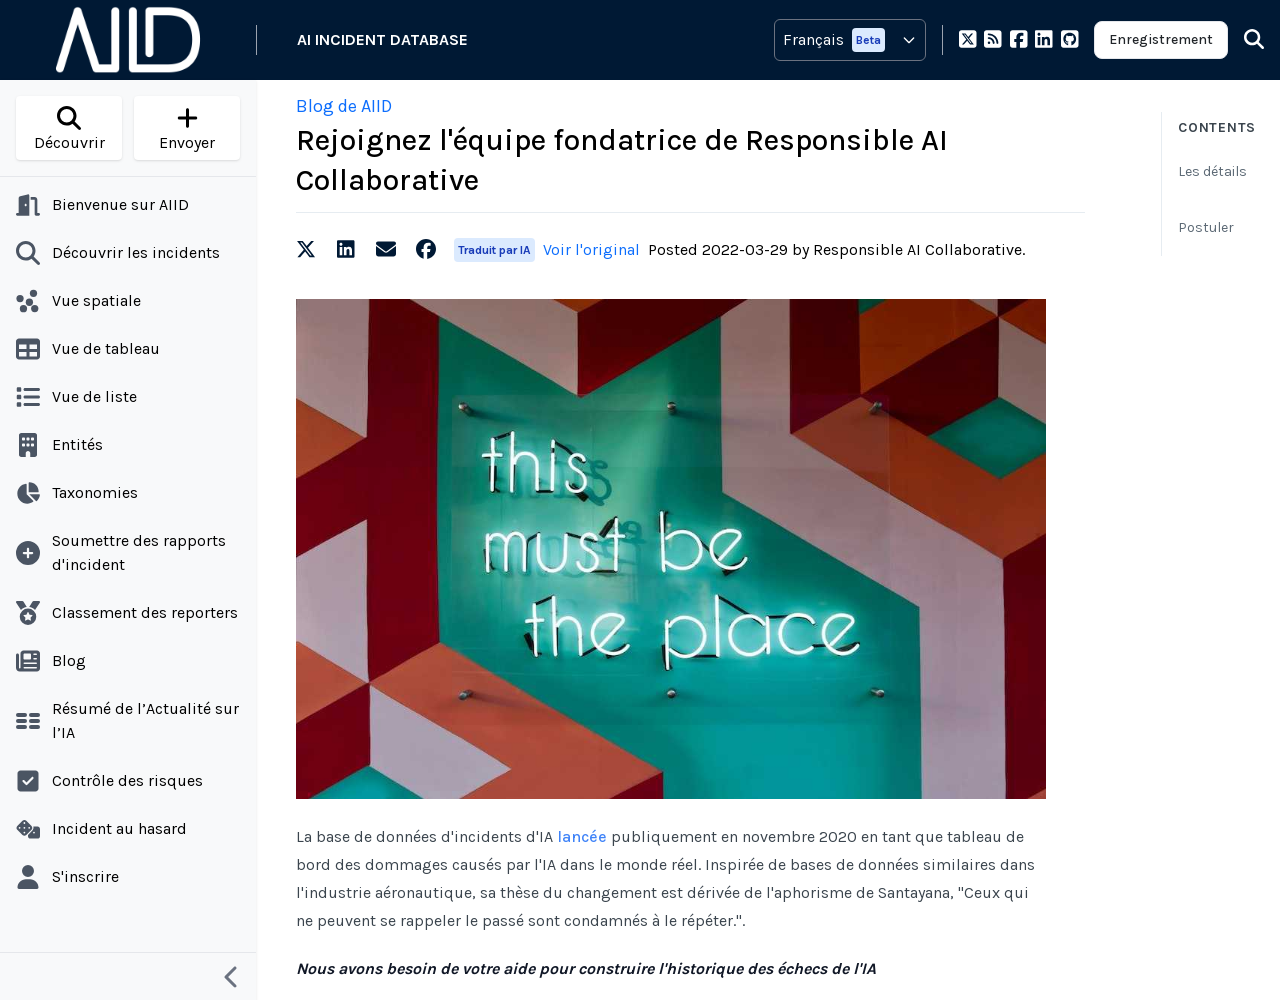

Located blog content element
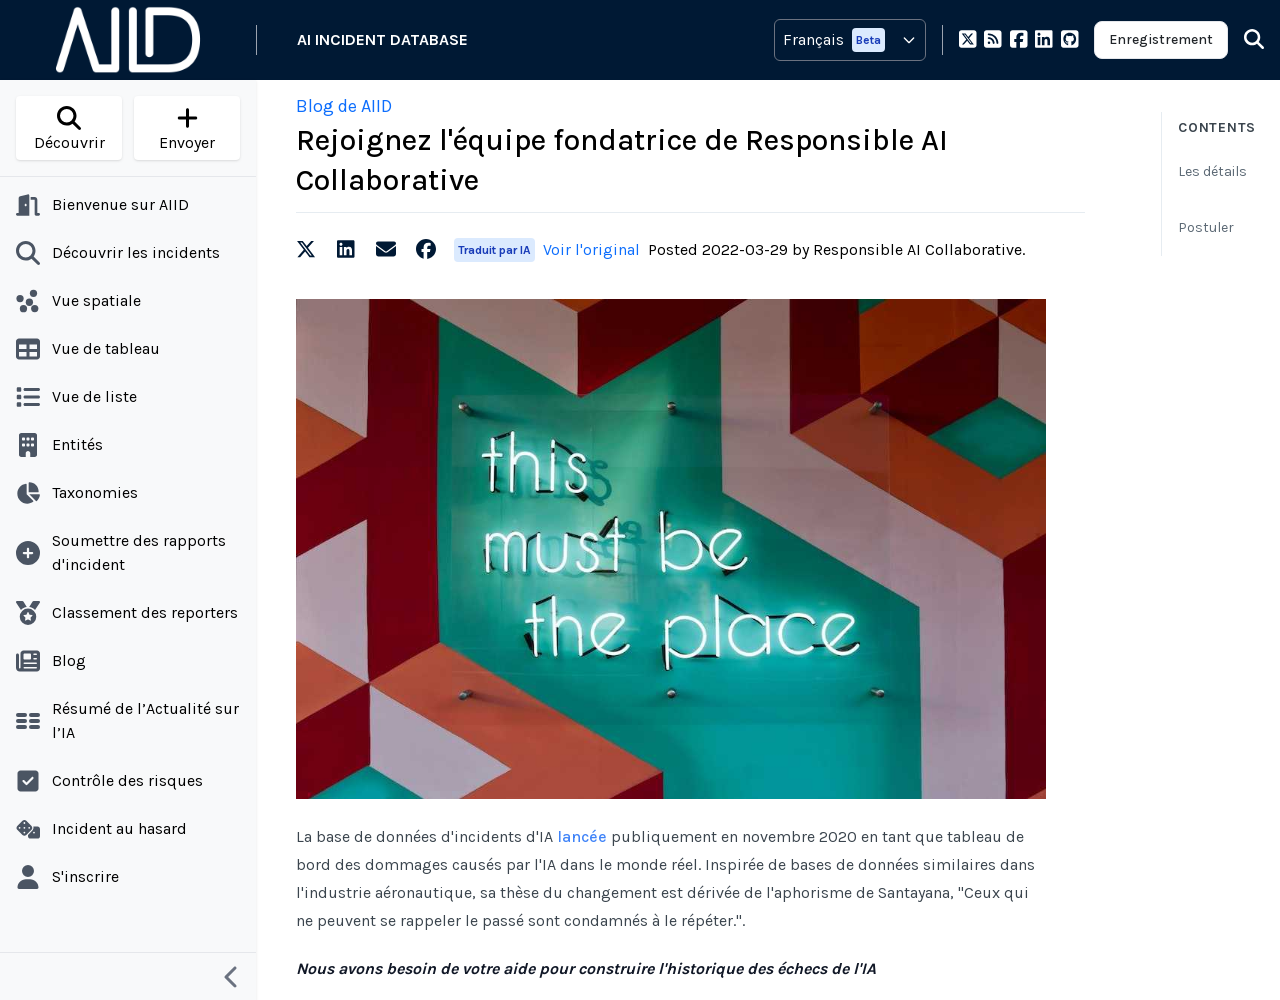

Extracted blog content text
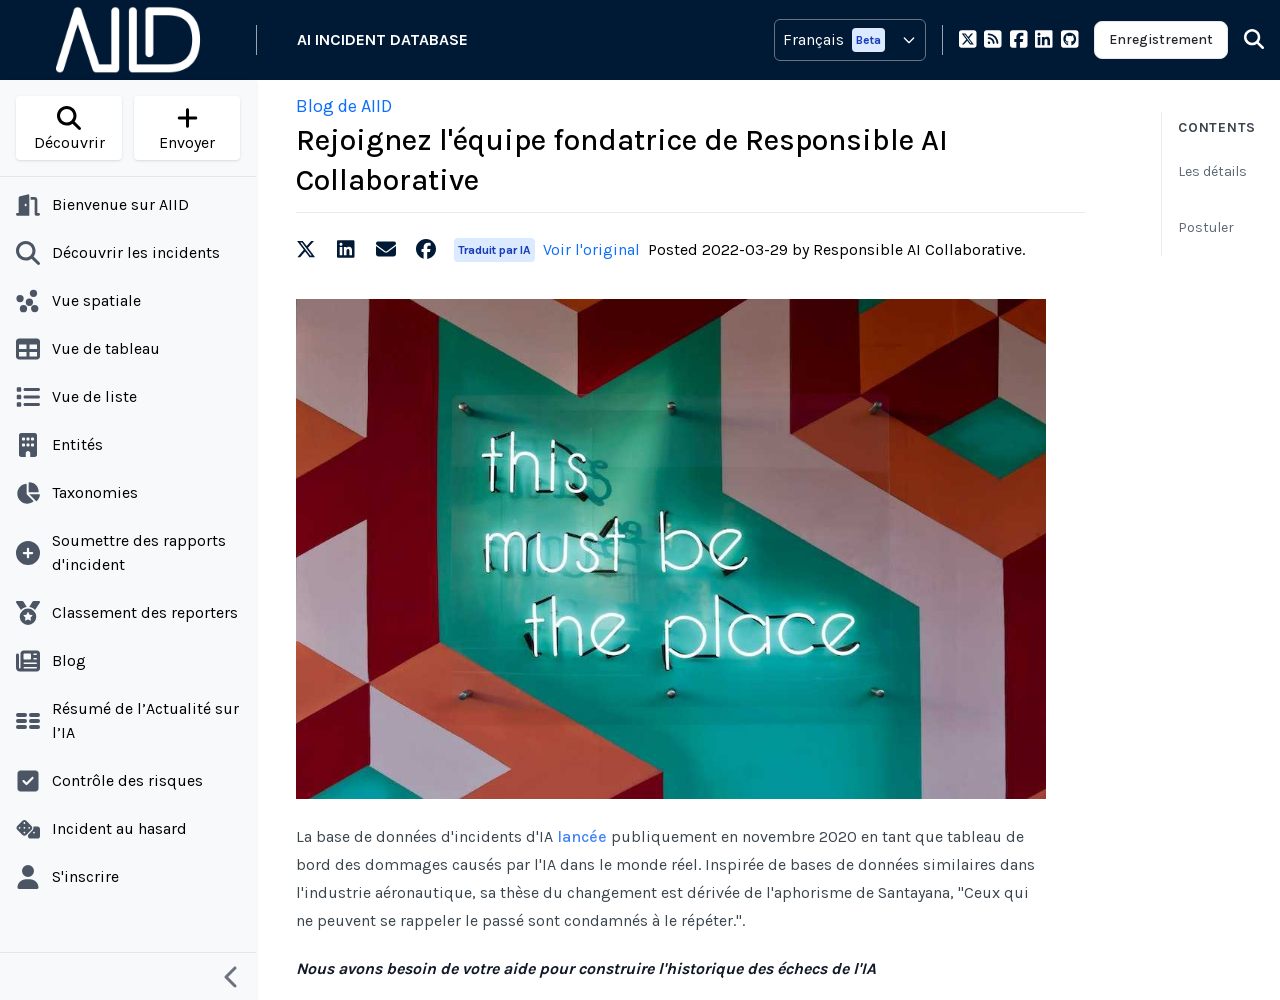

Verified French blog content contains expected text about AI incident database launch in November 2020
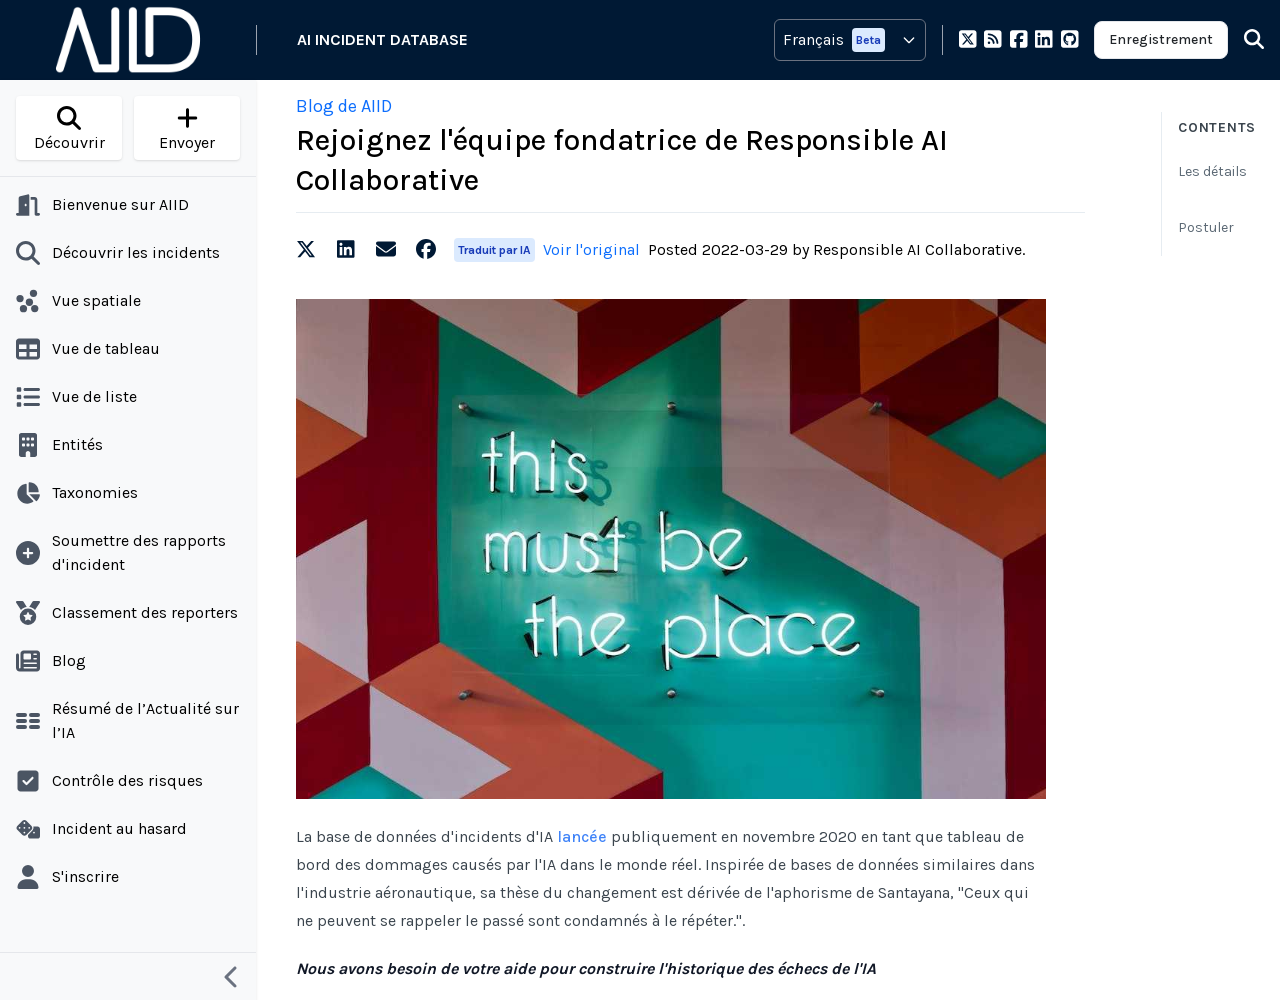

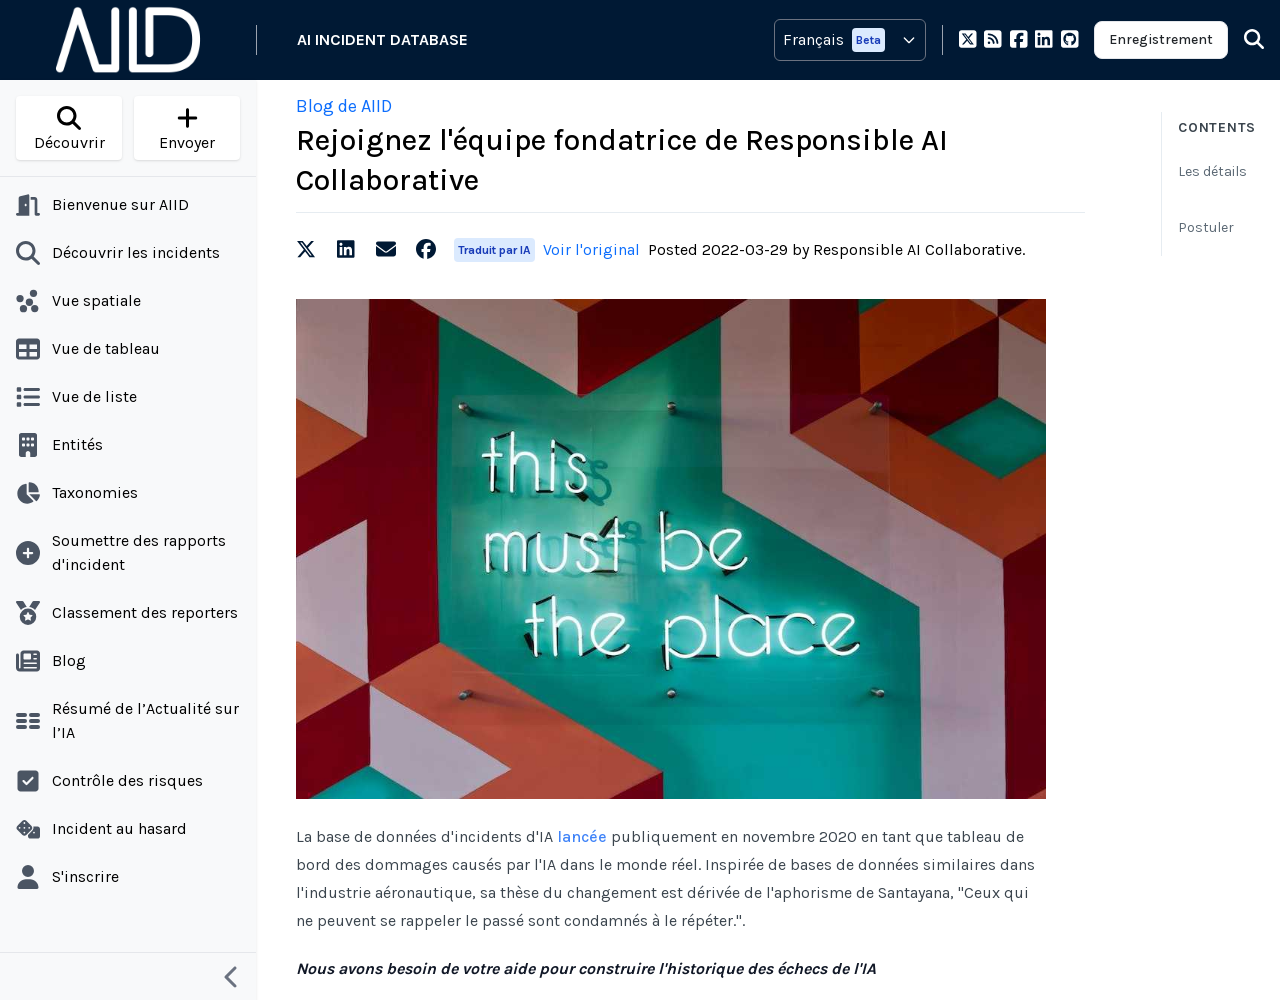